Tests navigation to the Lazada Foundation page via the About dropdown menu

Starting URL: https://www.lazada.com/en/

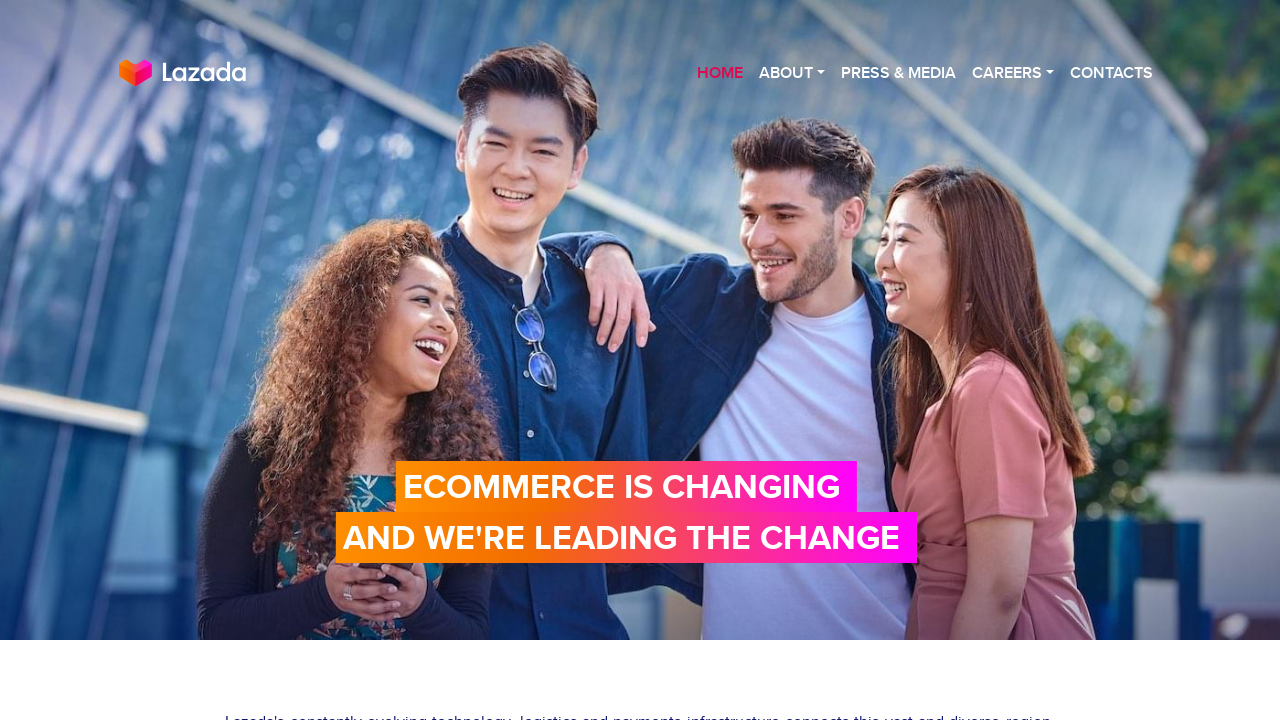

Clicked on About dropdown menu at (792, 73) on xpath=//div[@id='first']//ul[@class='nav navbar-nav semi-bold text-right']//li[2
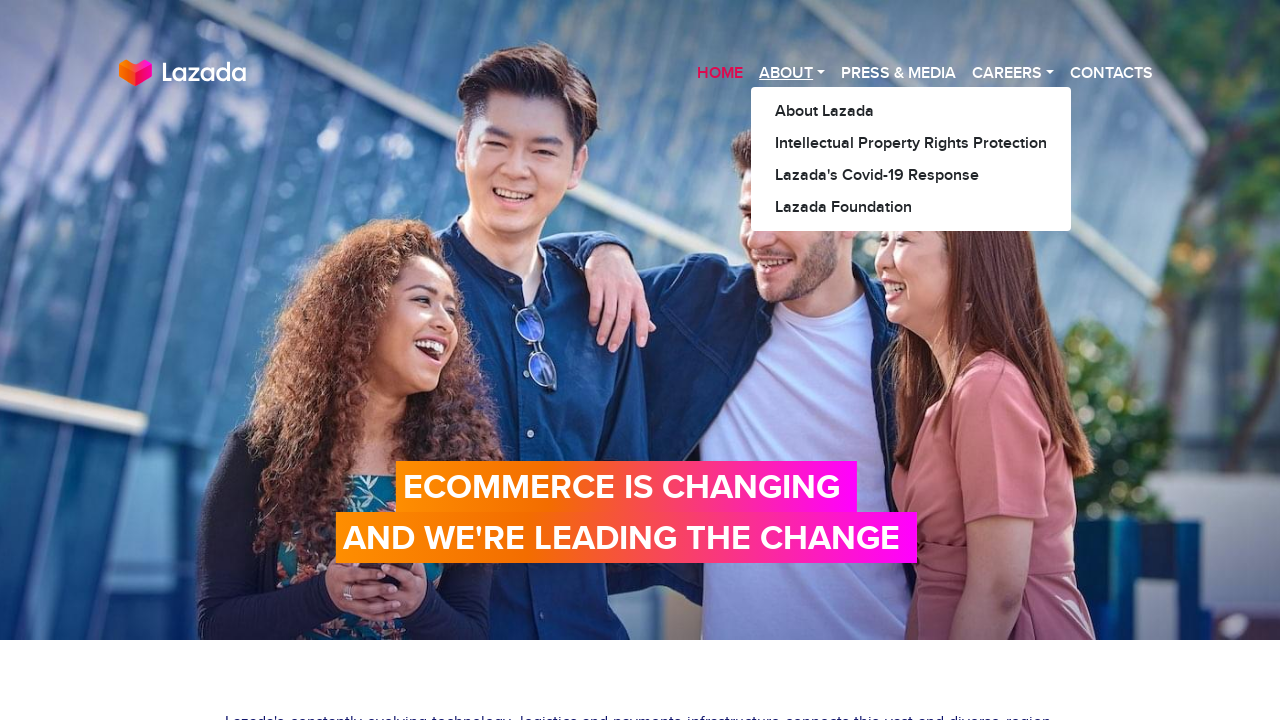

Dropdown options appeared
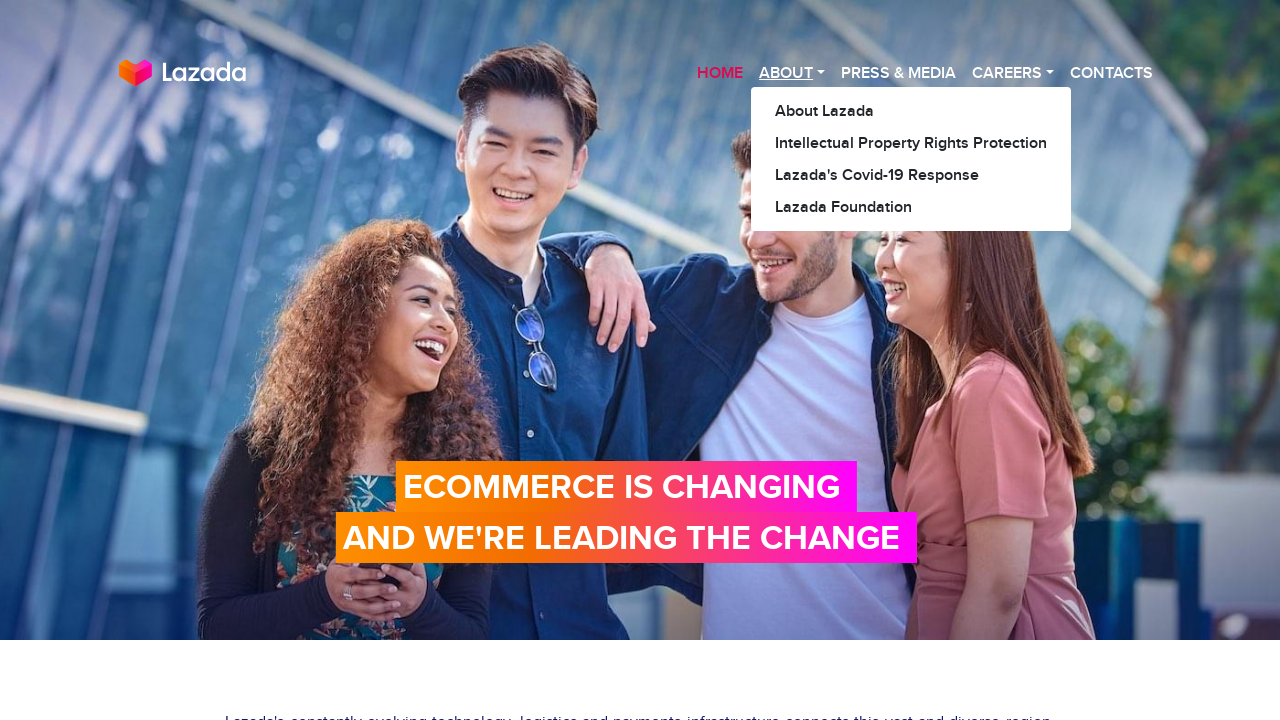

Clicked on Lazada Foundation option at (911, 207) on xpath=//div[@id='first']//a[4]
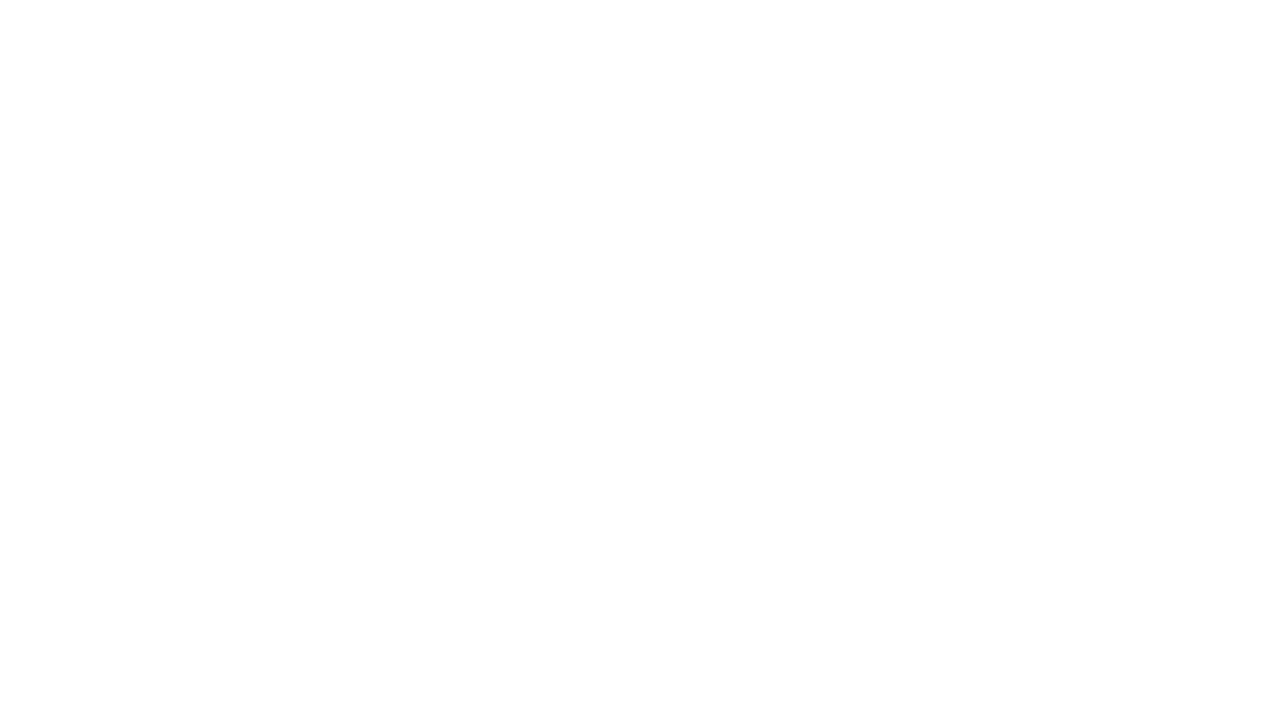

Lazada Foundation page loaded successfully
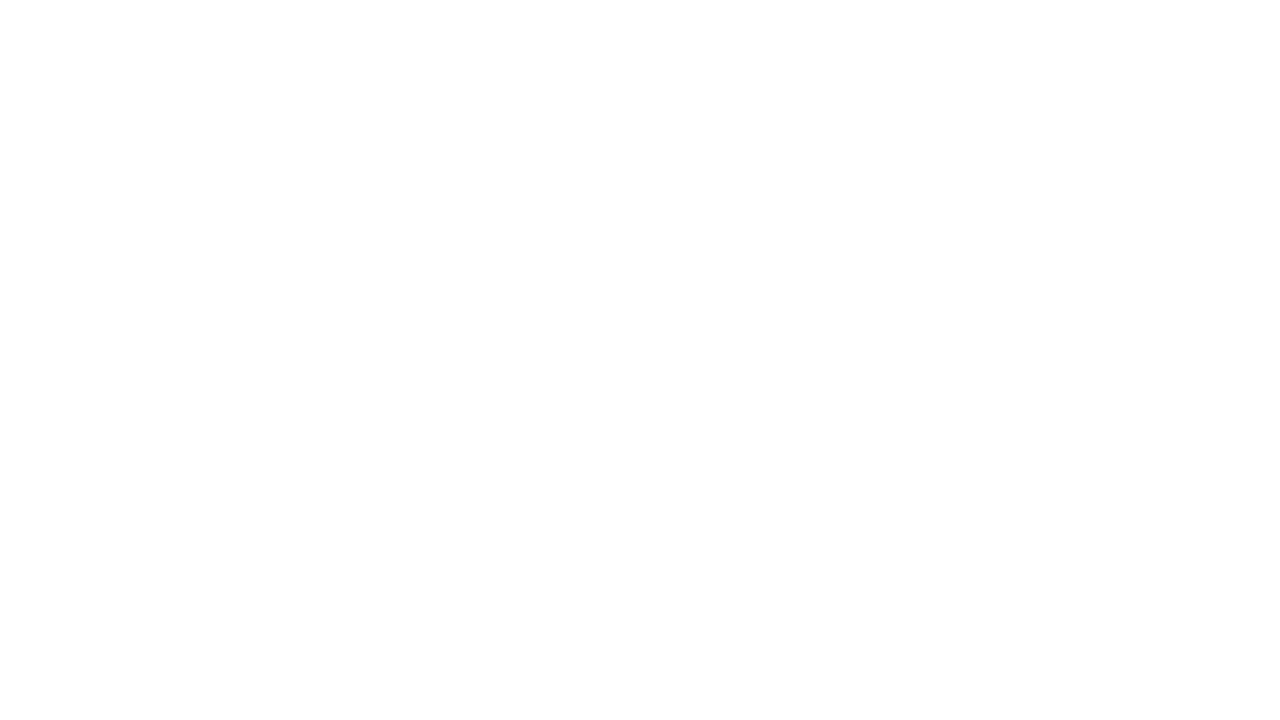

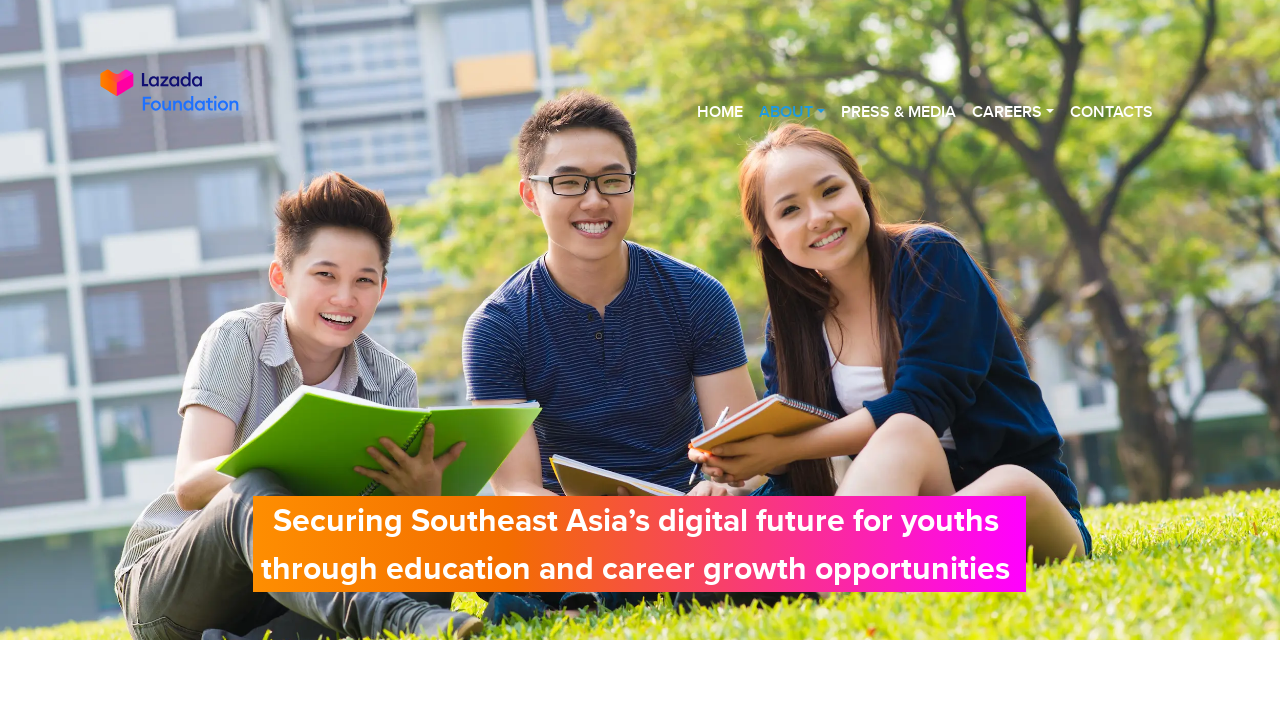